Navigates to a product page and verifies that buttons with the class "btn" are present on the page

Starting URL: https://www.shopsite.com/ready-to-buy.html

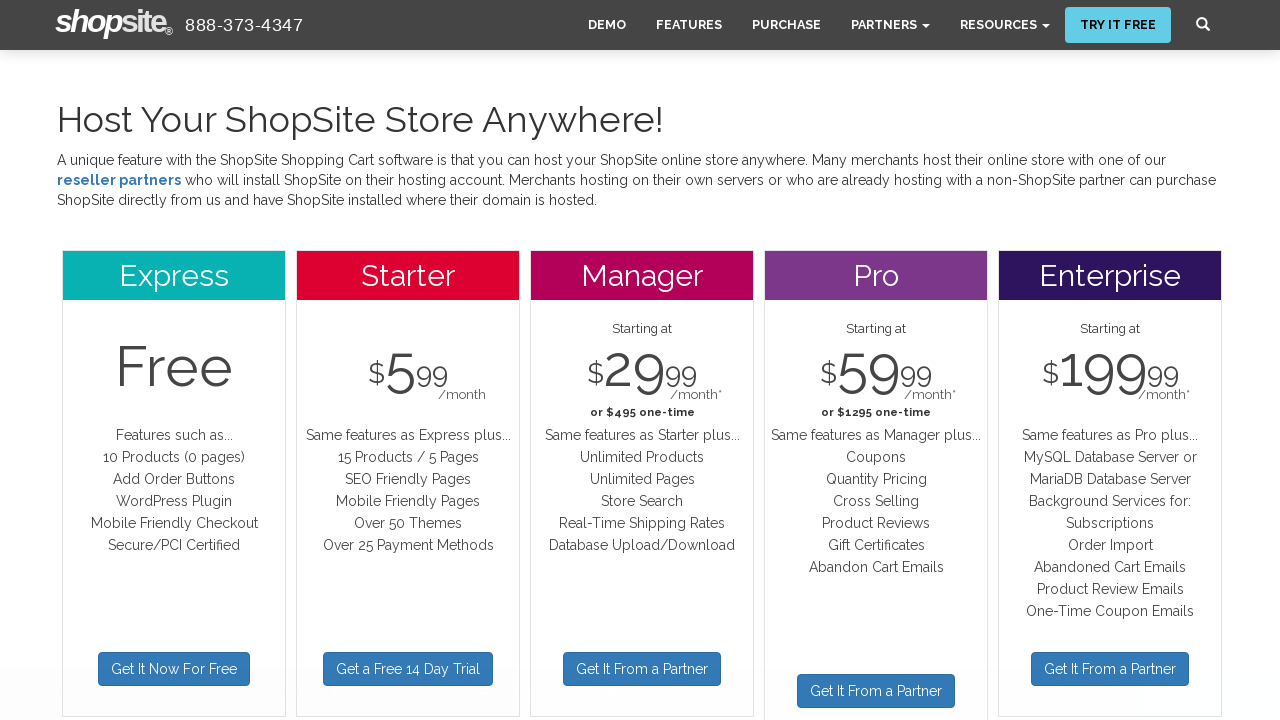

Navigated to product page
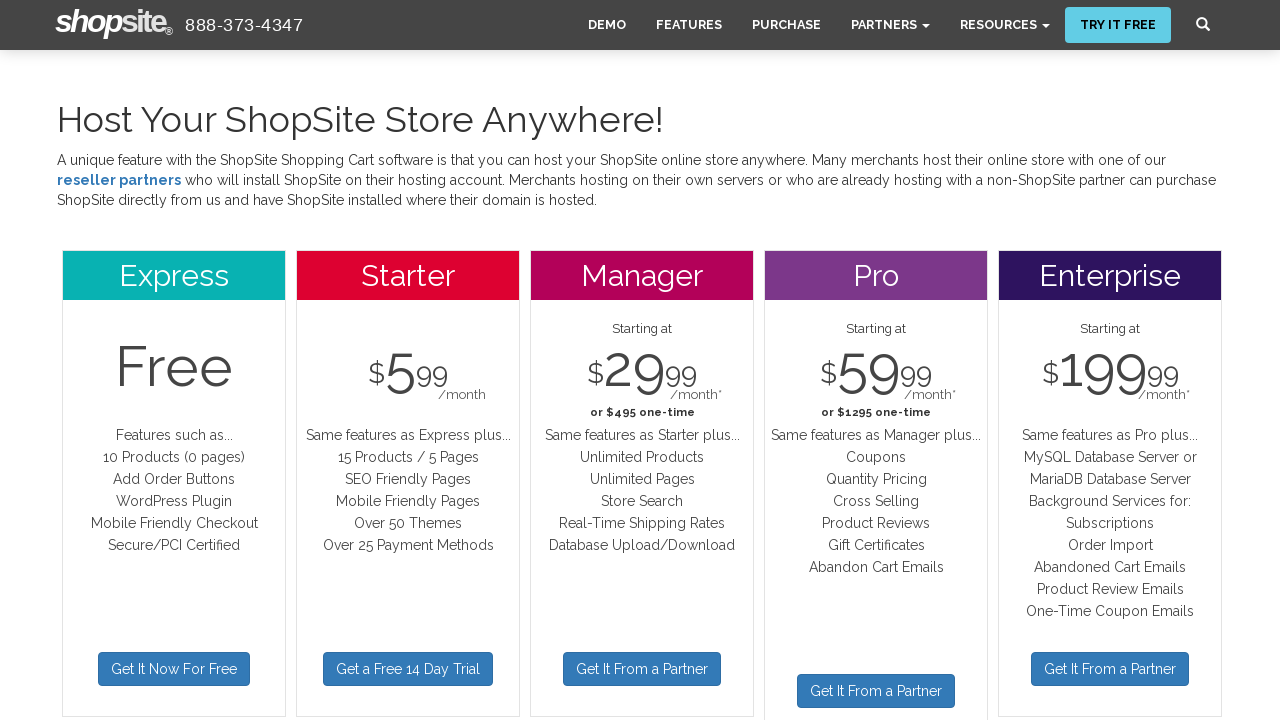

Buttons with class 'btn' are present on the page
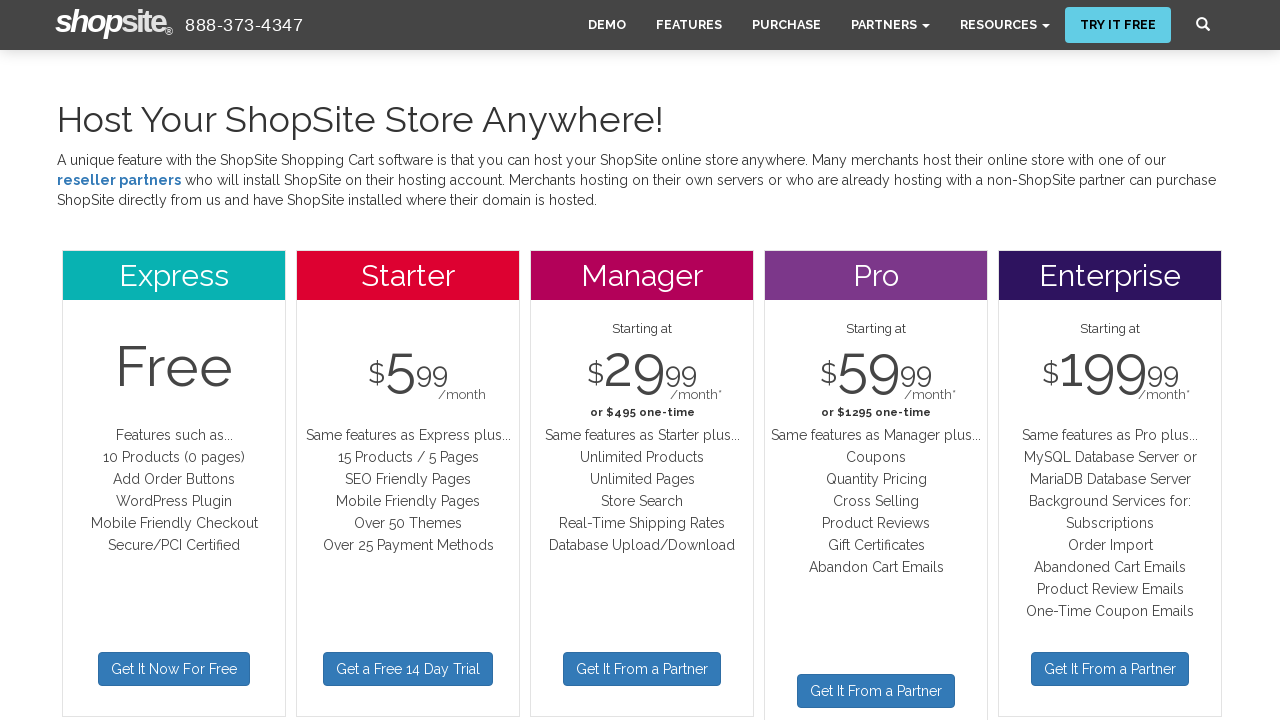

Located 5 buttons with class 'btn'
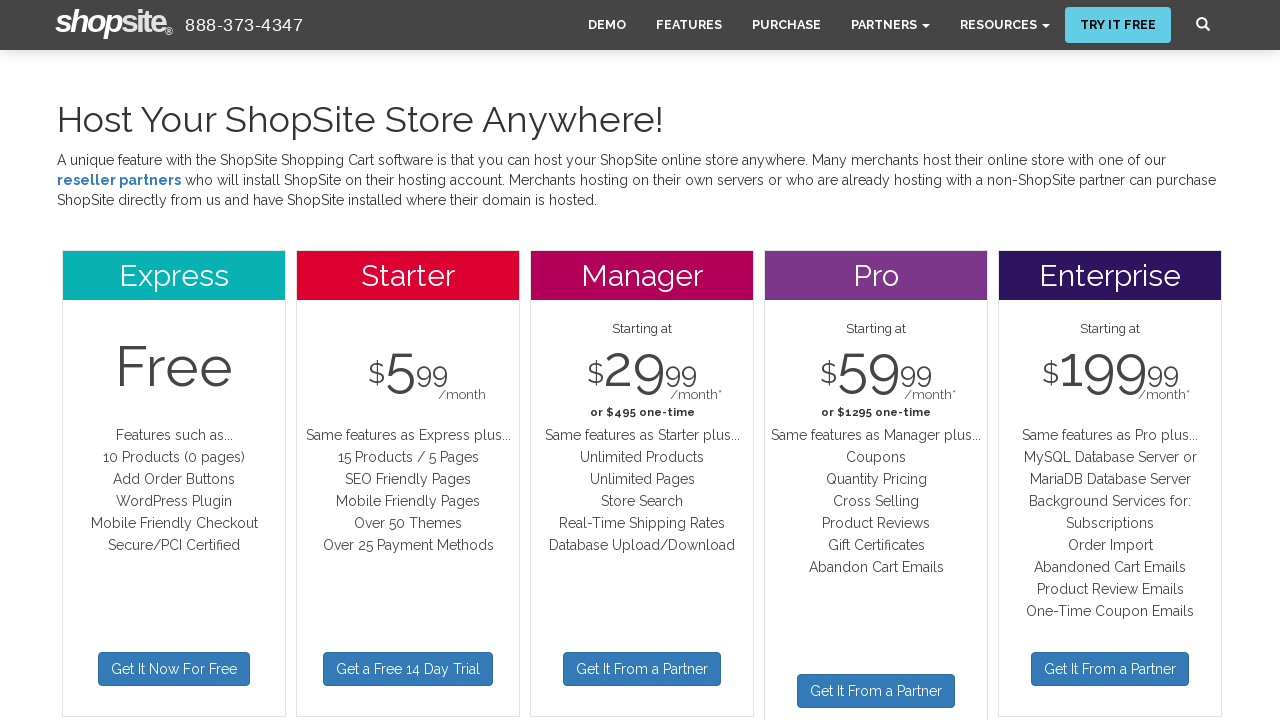

Verified that at least 3 buttons are present on the page
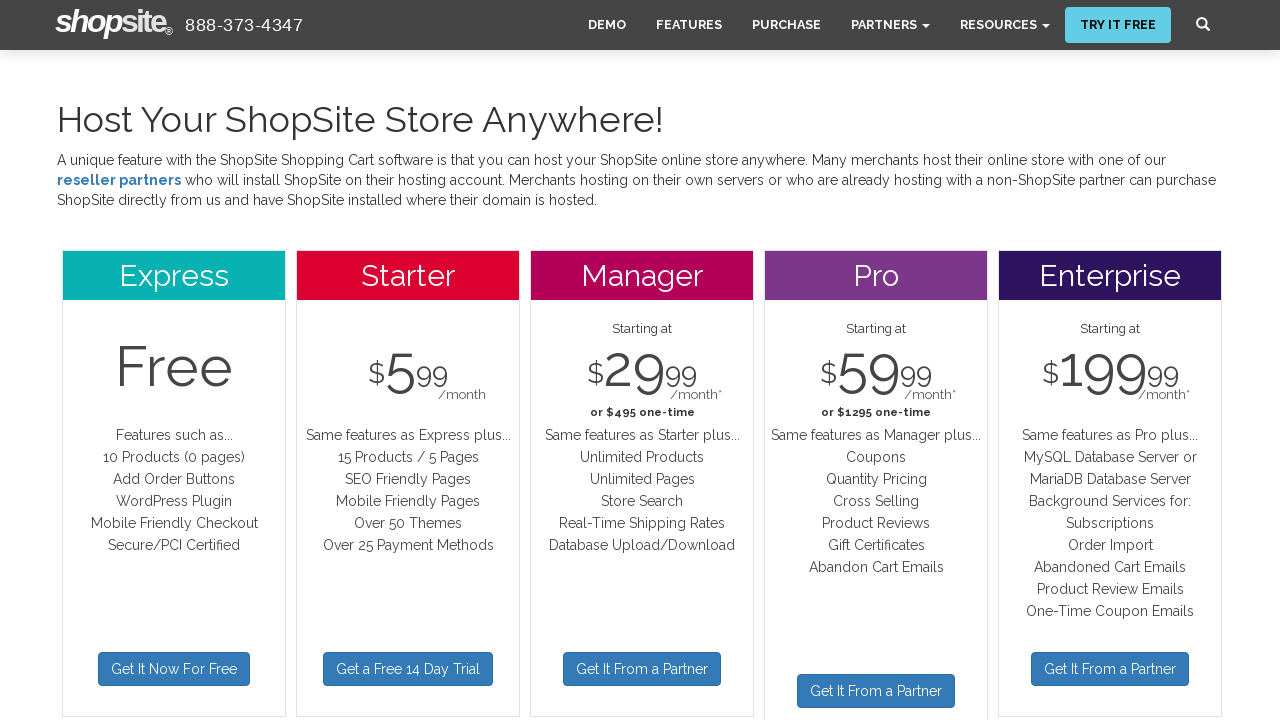

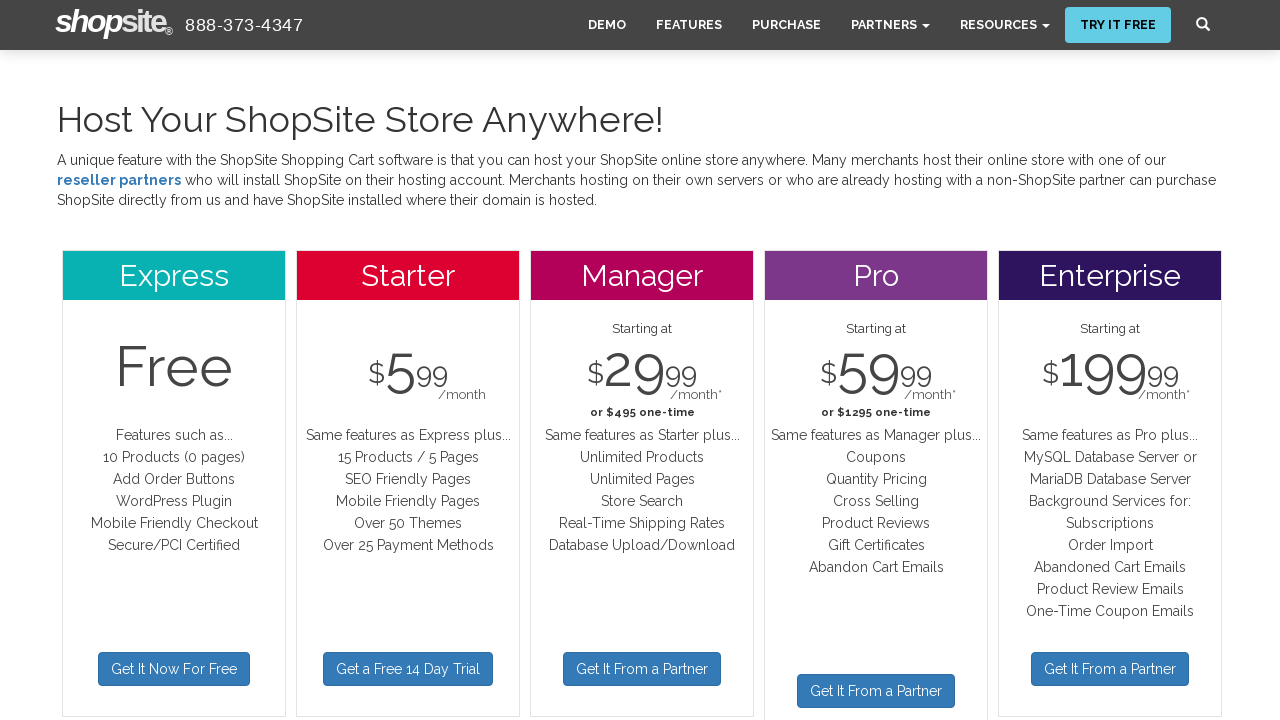